Tests a practice form by filling out personal information including name, email, gender, phone number, subjects, hobbies, address, state and city fields.

Starting URL: https://demoqa.com/automation-practice-form

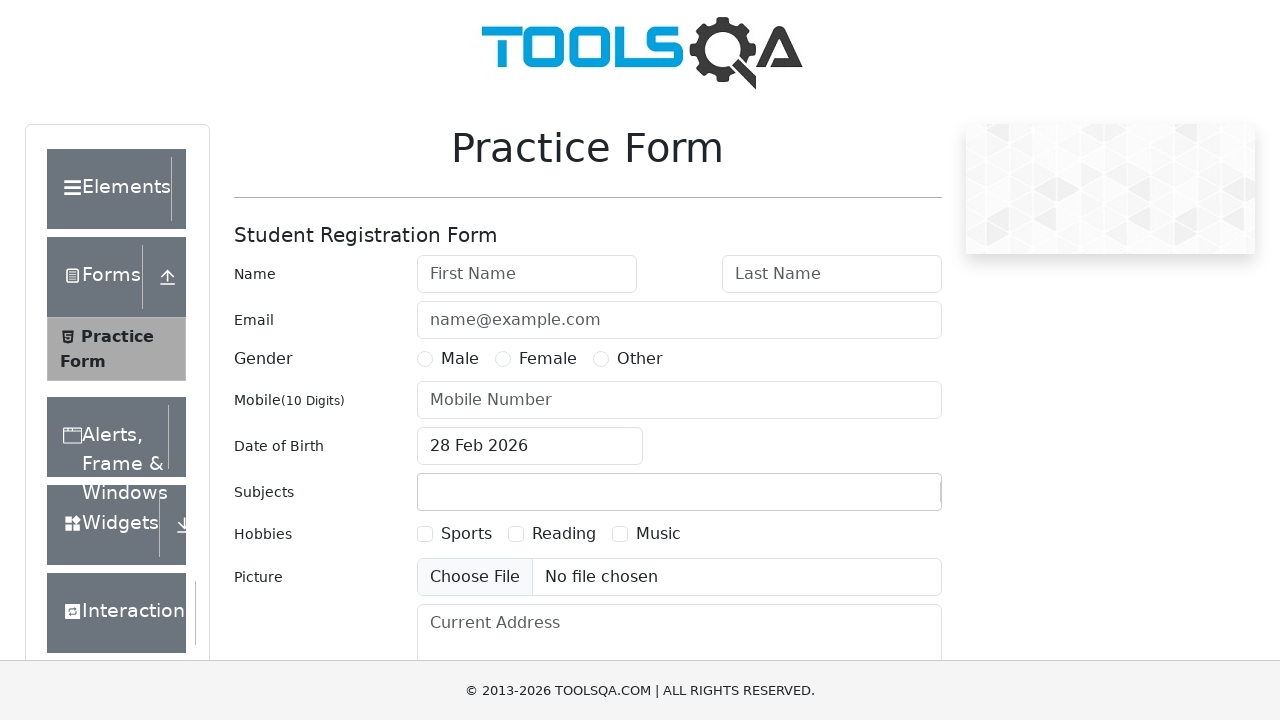

Filled first name field with 'Oleksandra' on #firstName
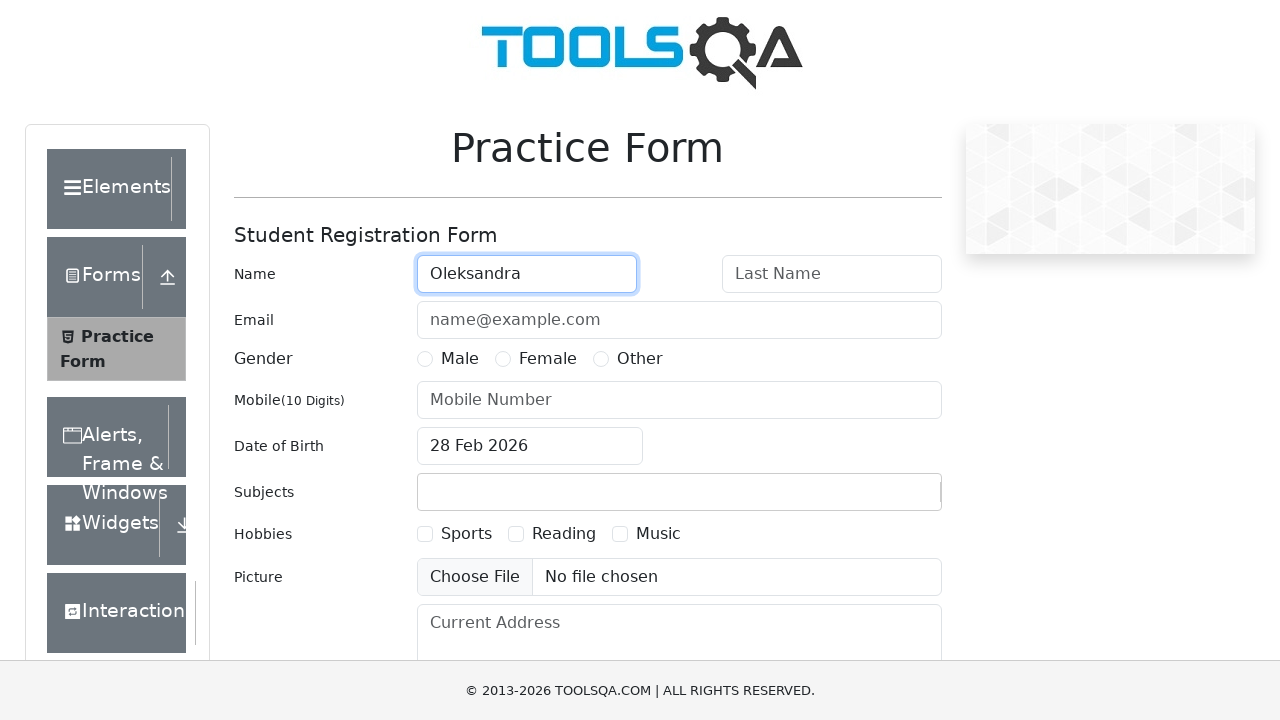

Filled last name field with 'Dolnyk' on #lastName
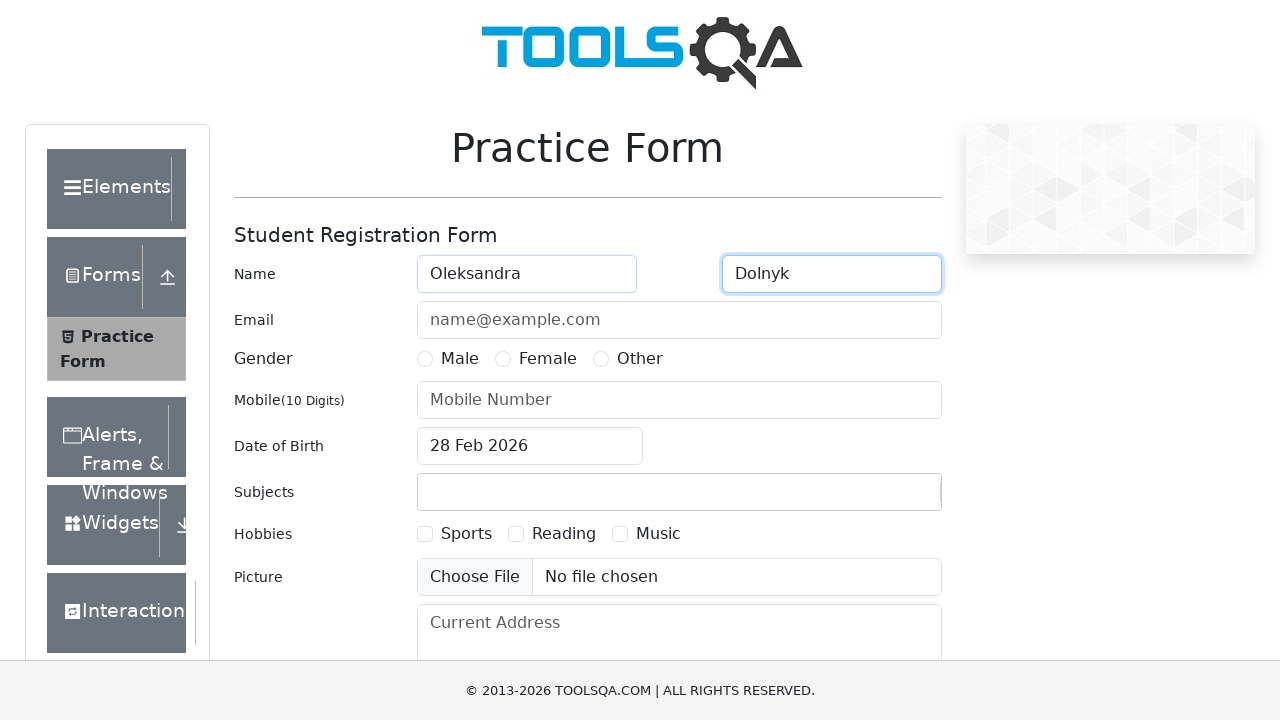

Filled email field with 'test_email@gmail.com' on #userEmail
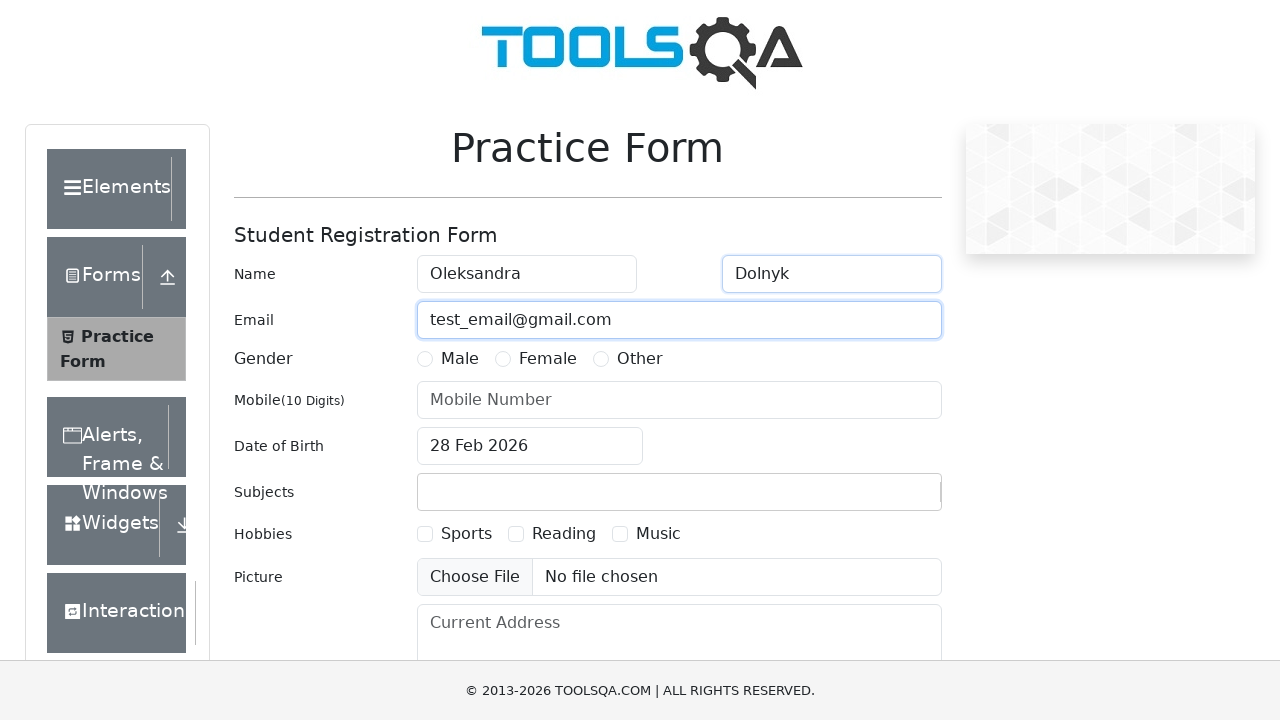

Selected Female gender option at (548, 359) on xpath=//*[@id='genterWrapper']/div[2]/div[2]/label
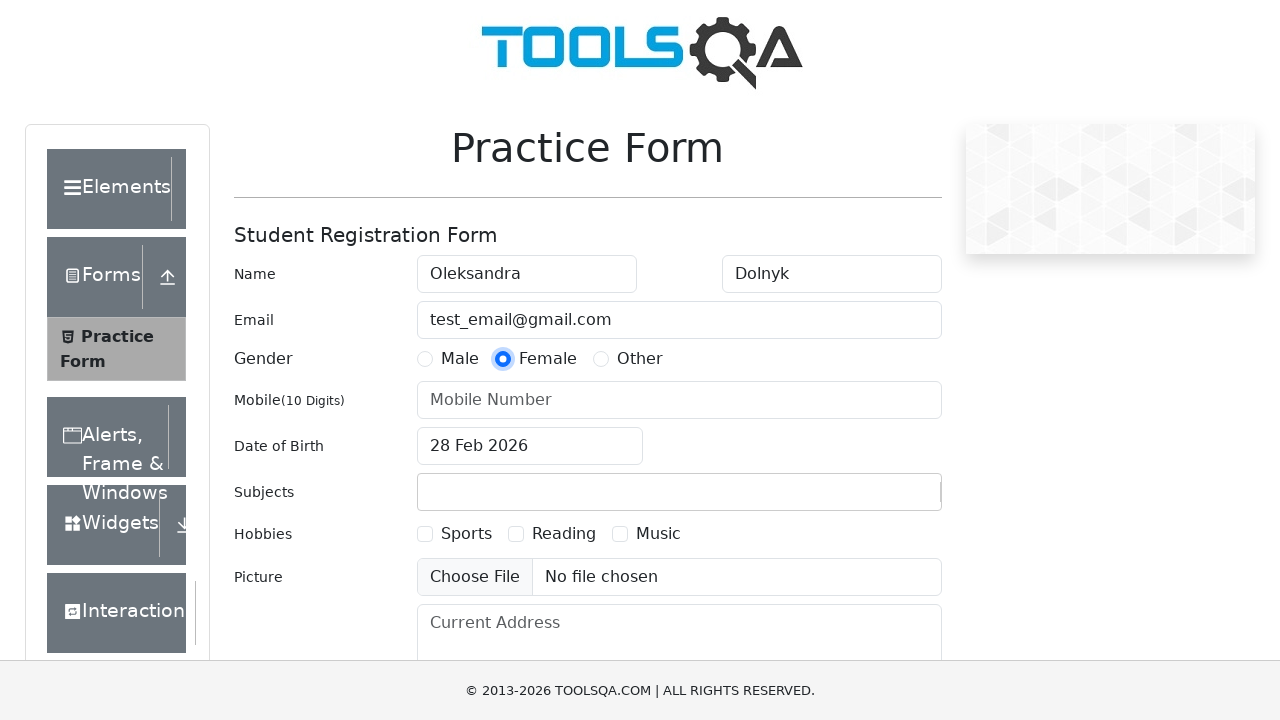

Filled phone number field with '1234567890' on #userNumber
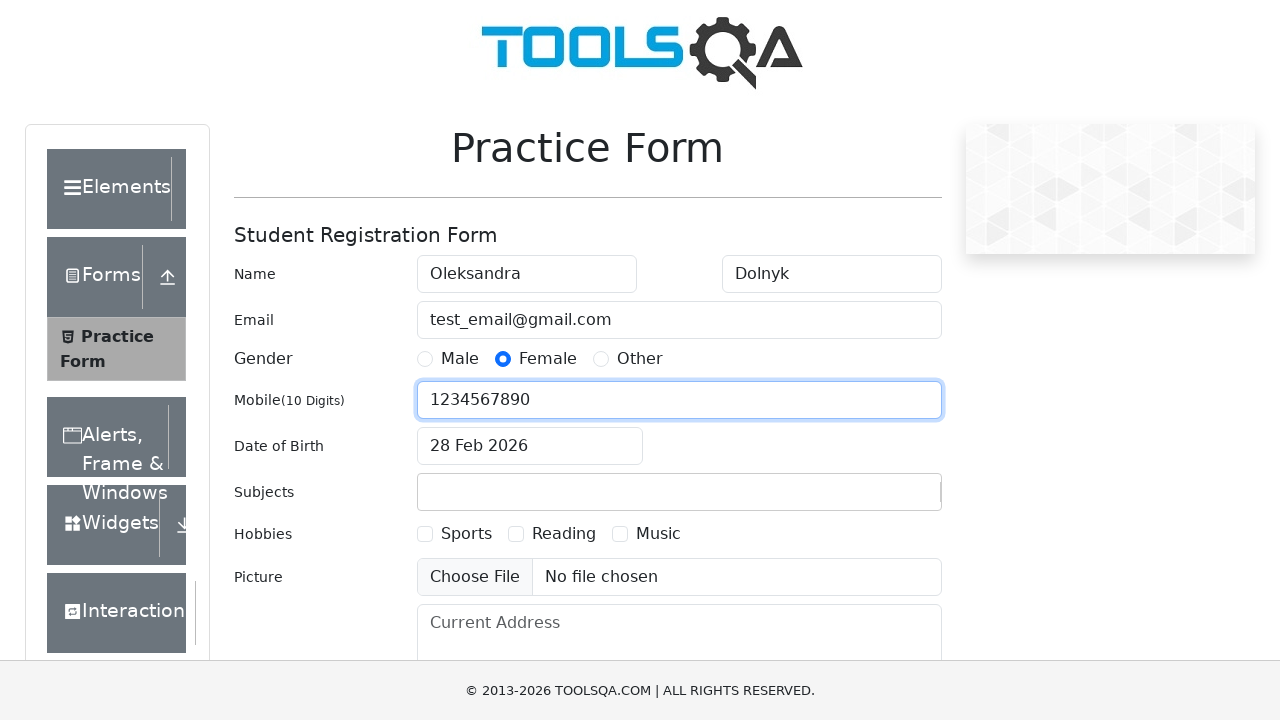

Entered 'Maths' in subjects field on #subjectsInput
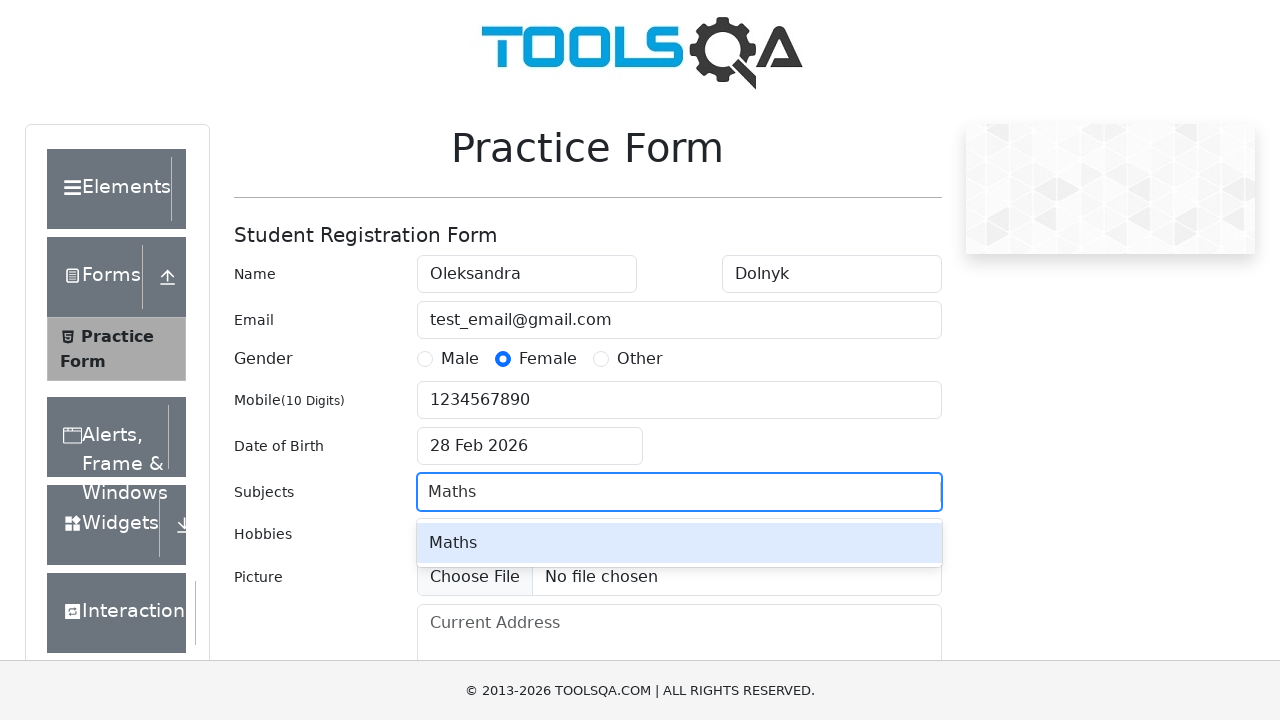

Pressed Enter to confirm Maths subject
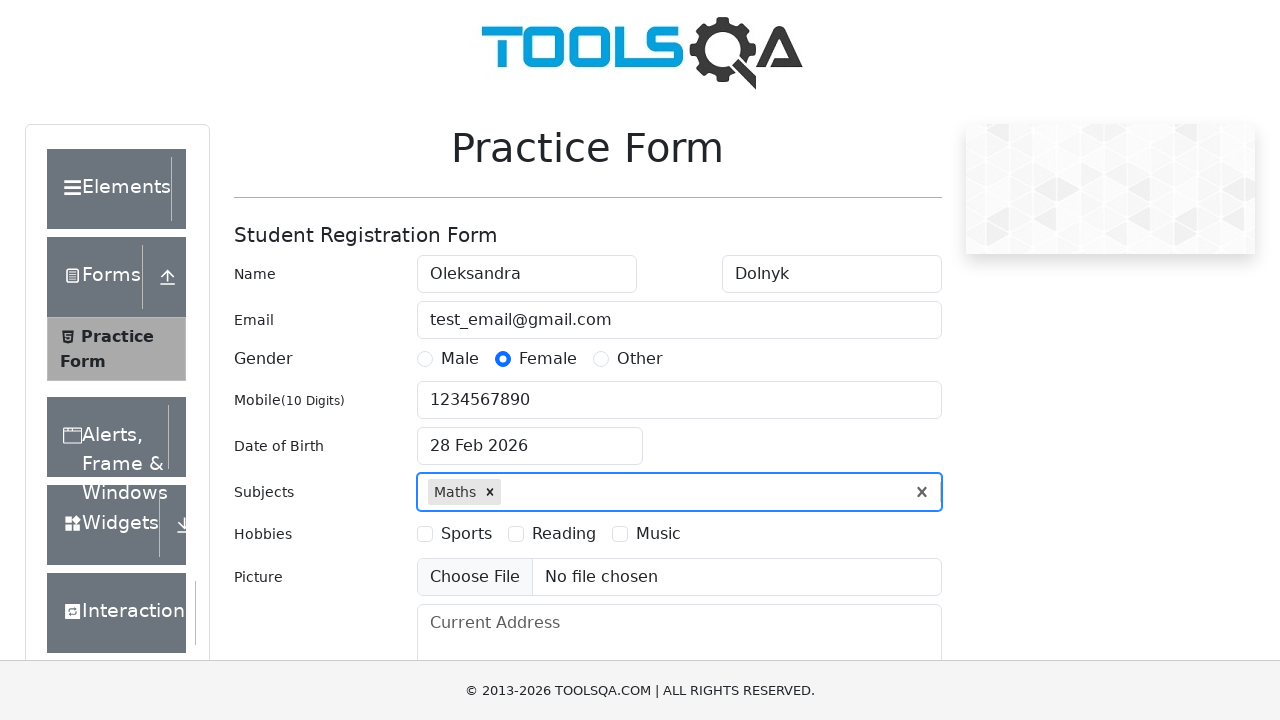

Entered 'Chemistry' in subjects field on #subjectsInput
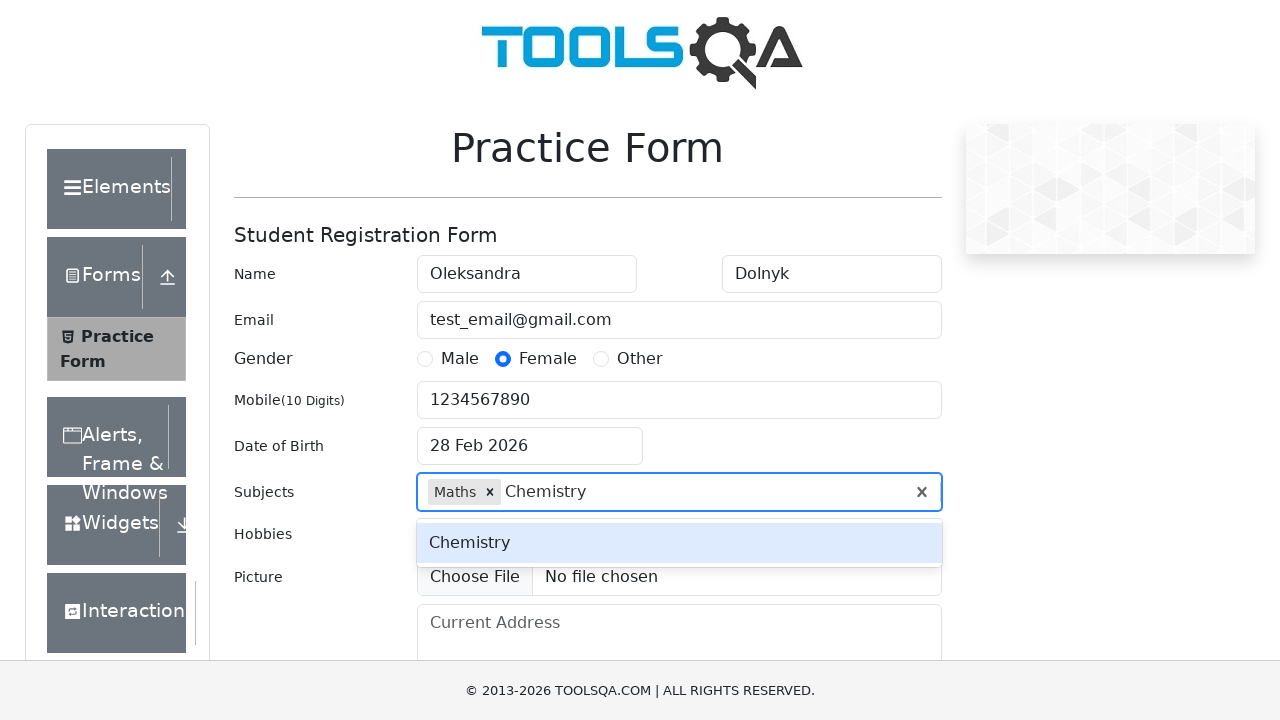

Pressed Enter to confirm Chemistry subject
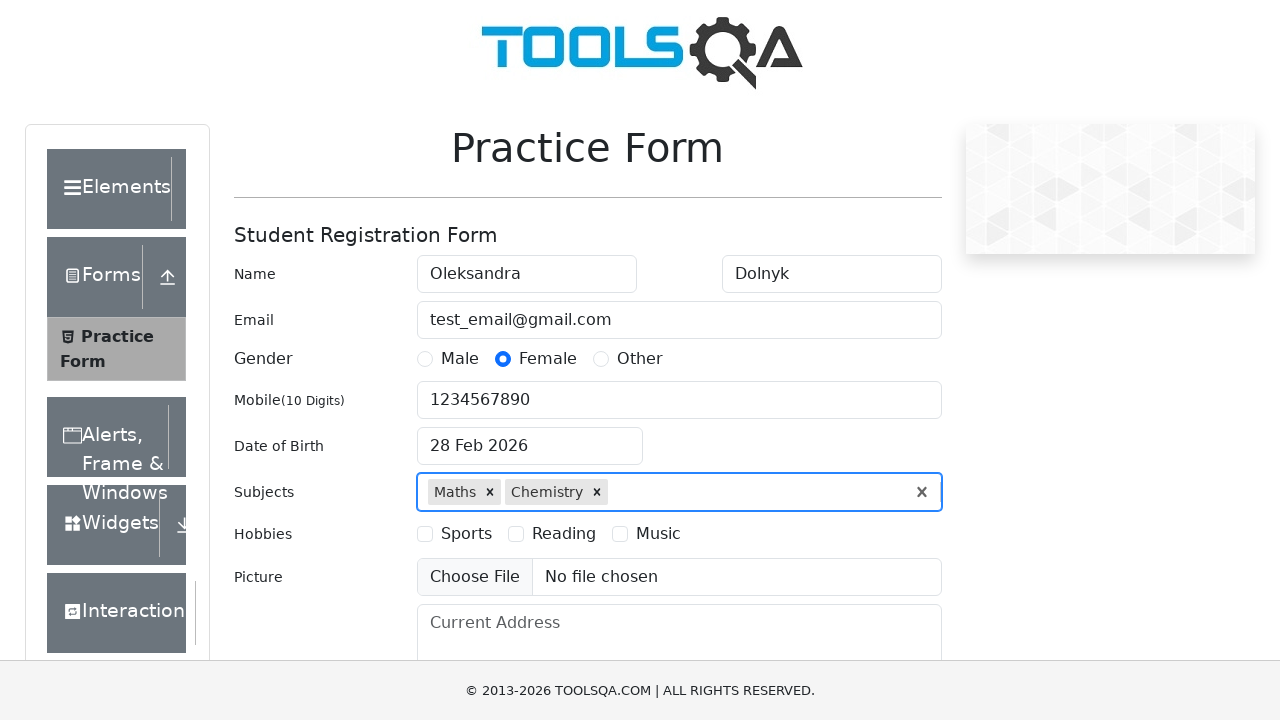

Entered 'Economics' in subjects field on #subjectsInput
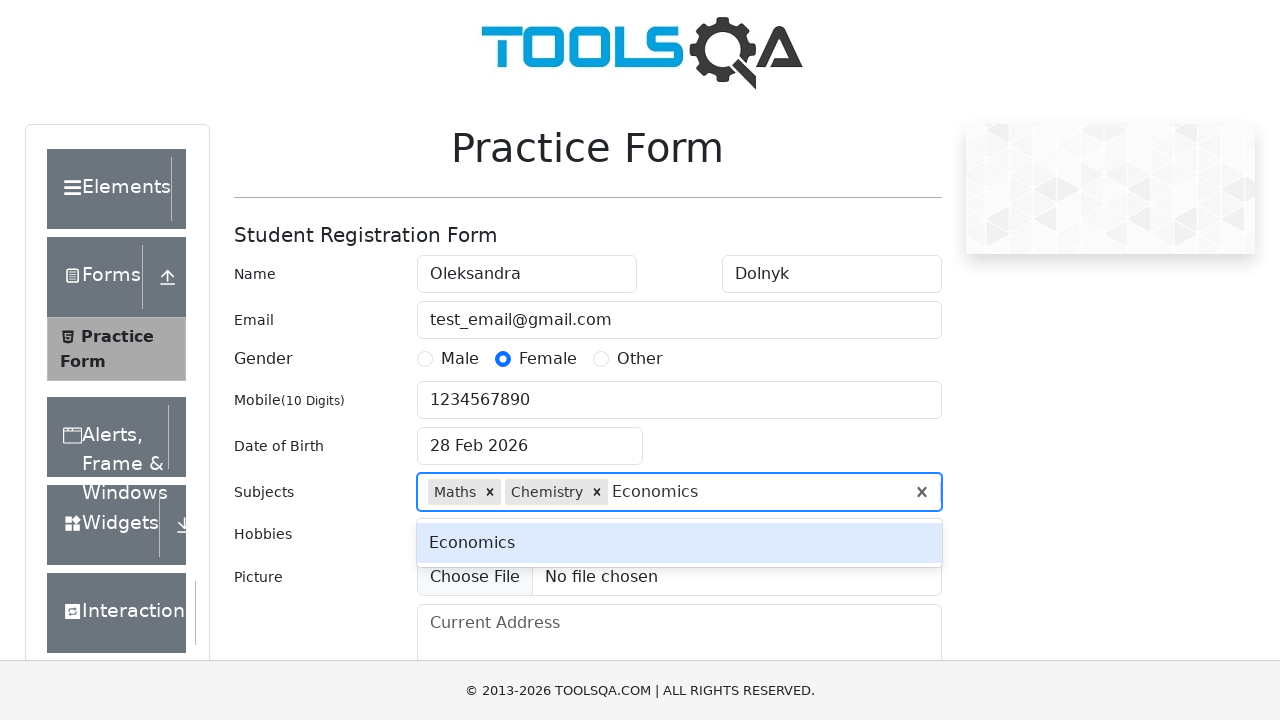

Pressed Enter to confirm Economics subject
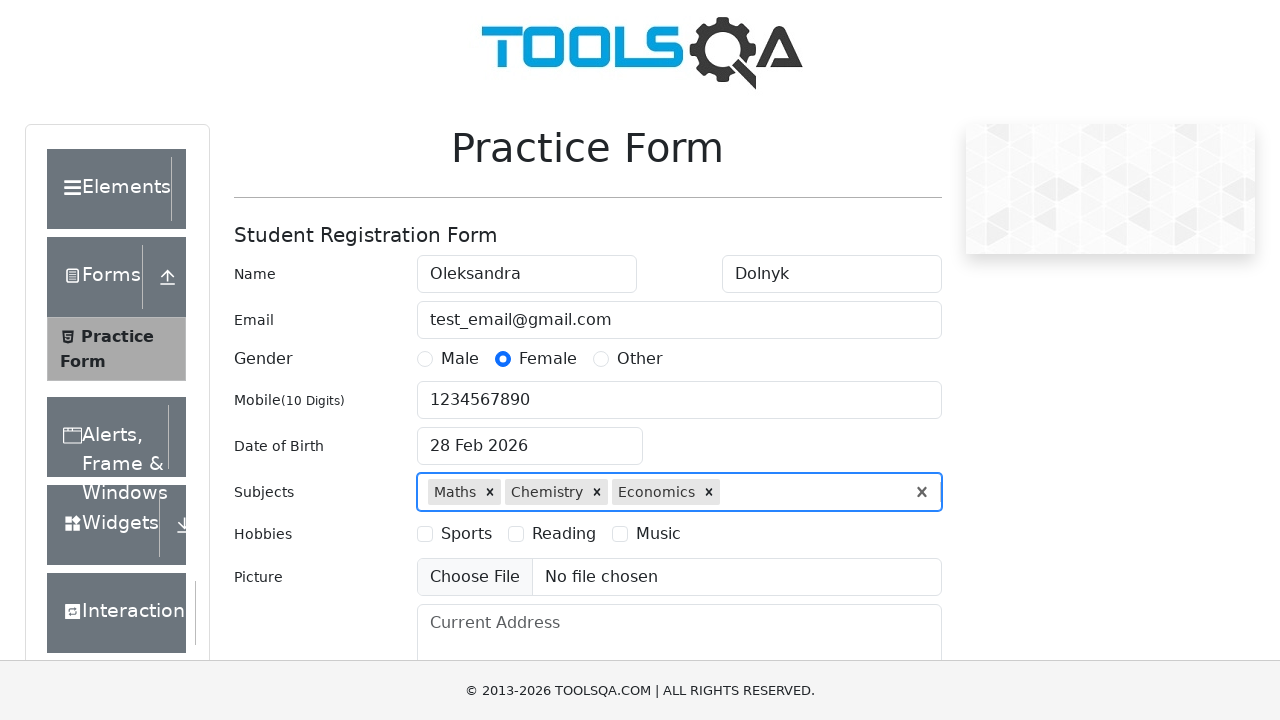

Filled current address field with Ukrainian address on #currentAddress
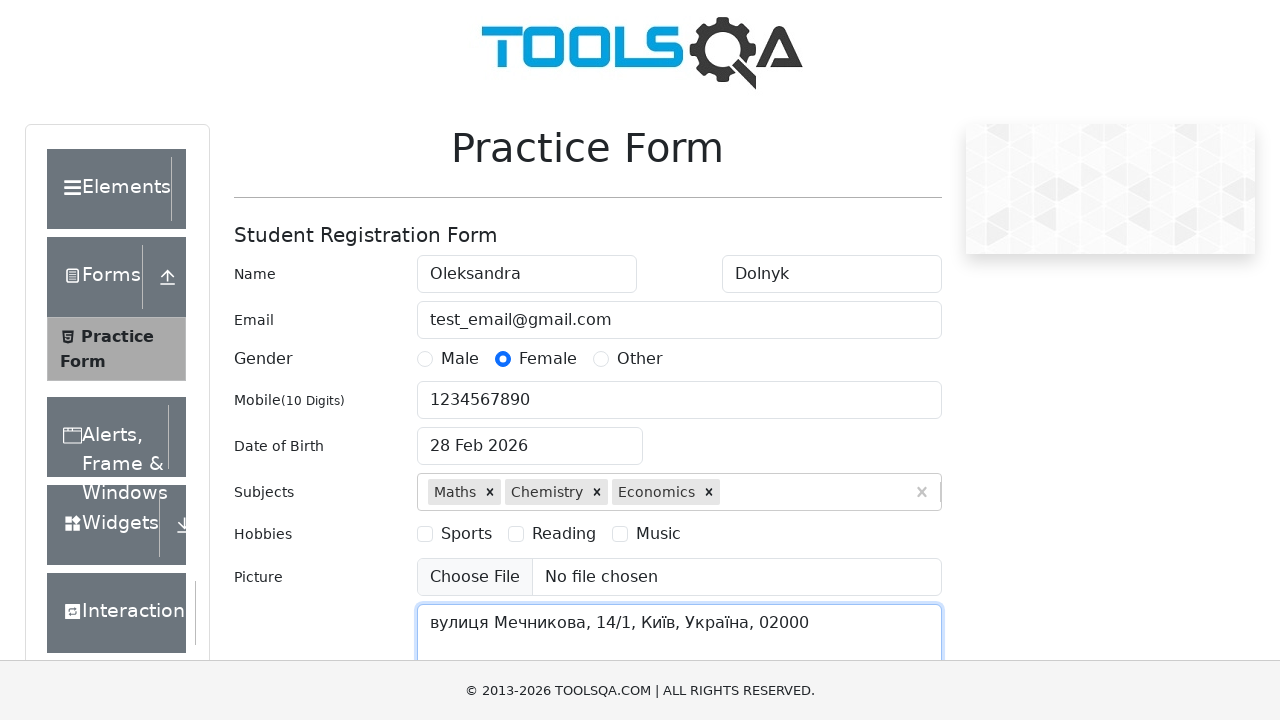

Selected Sports hobby at (466, 534) on xpath=//*[@id='hobbiesWrapper']/div[2]/div[1]/label
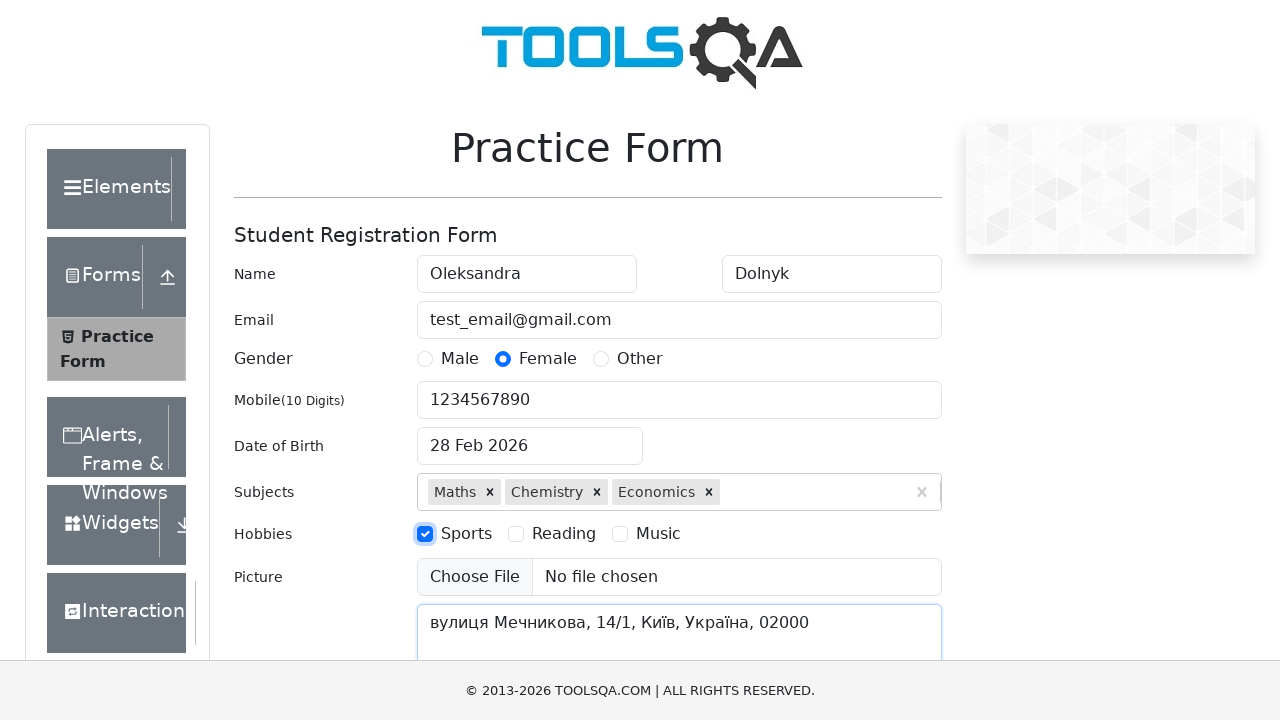

Selected Music hobby at (658, 534) on xpath=//*[@id='hobbiesWrapper']/div[2]/div[3]/label
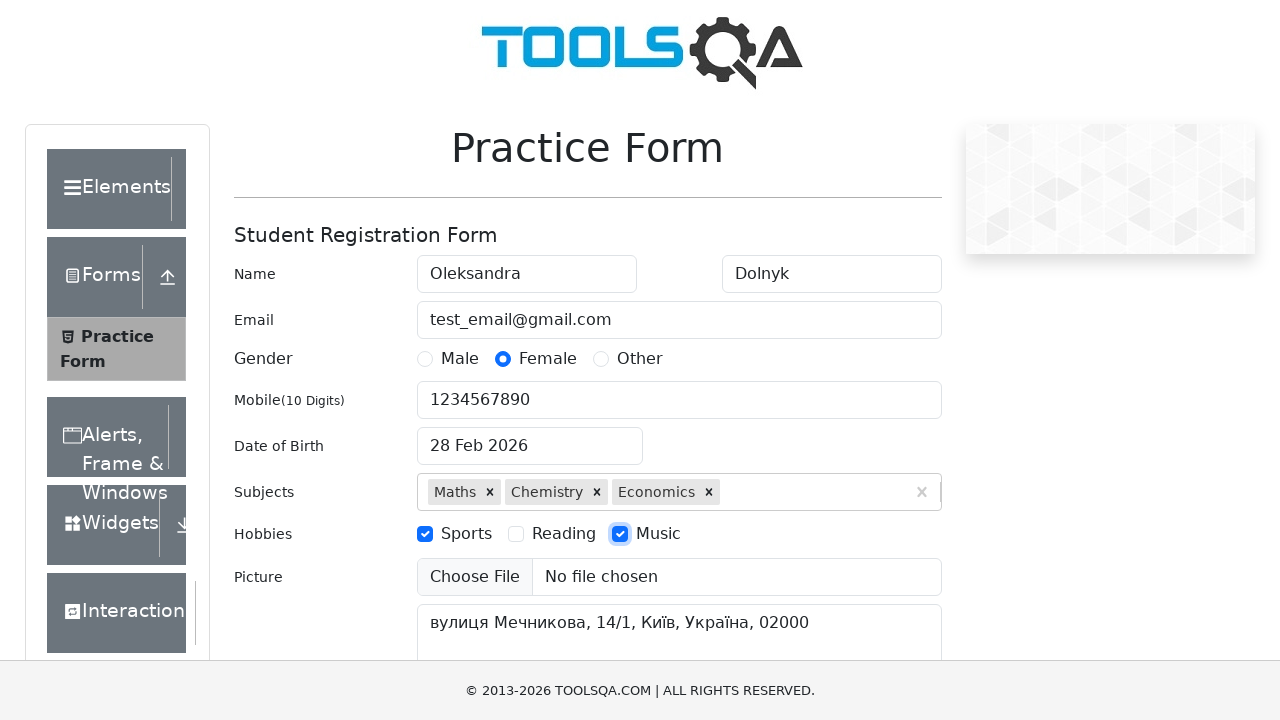

Selected Reading hobby at (564, 534) on xpath=//*[@id='hobbiesWrapper']/div[2]/div[2]/label
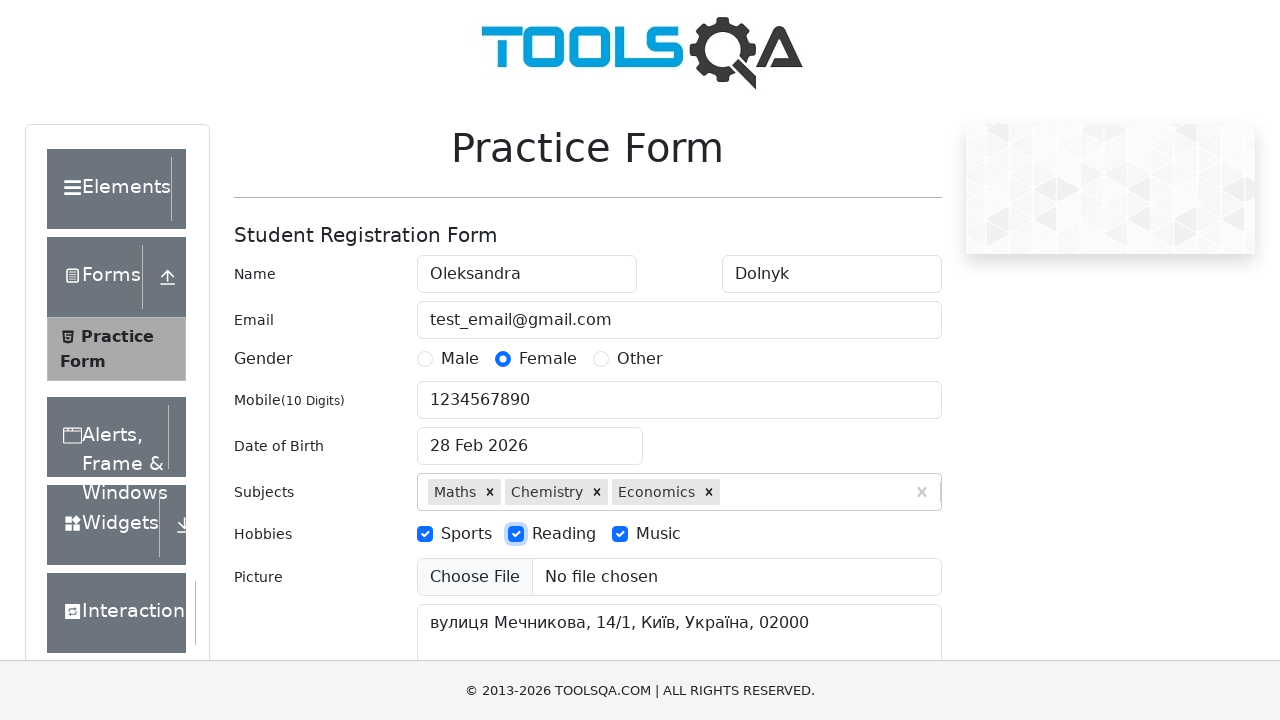

Entered 'Haryana' in state field on #react-select-3-input
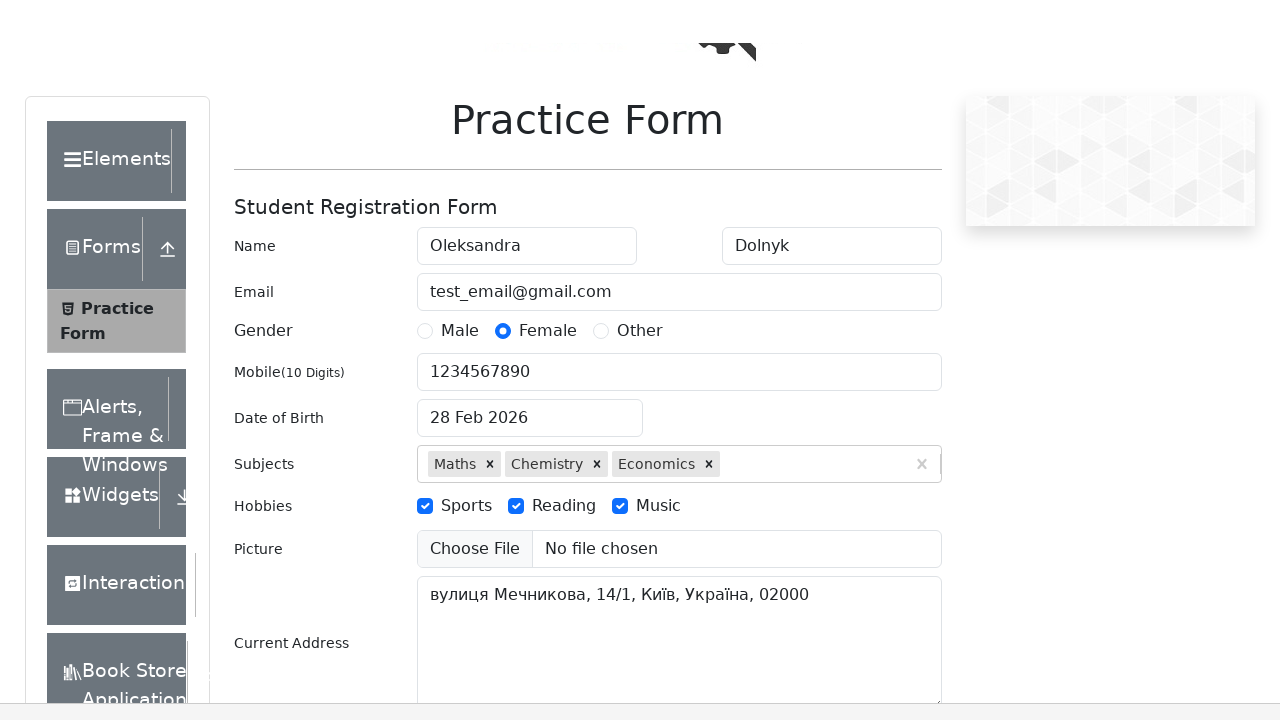

Pressed Enter to confirm Haryana state selection
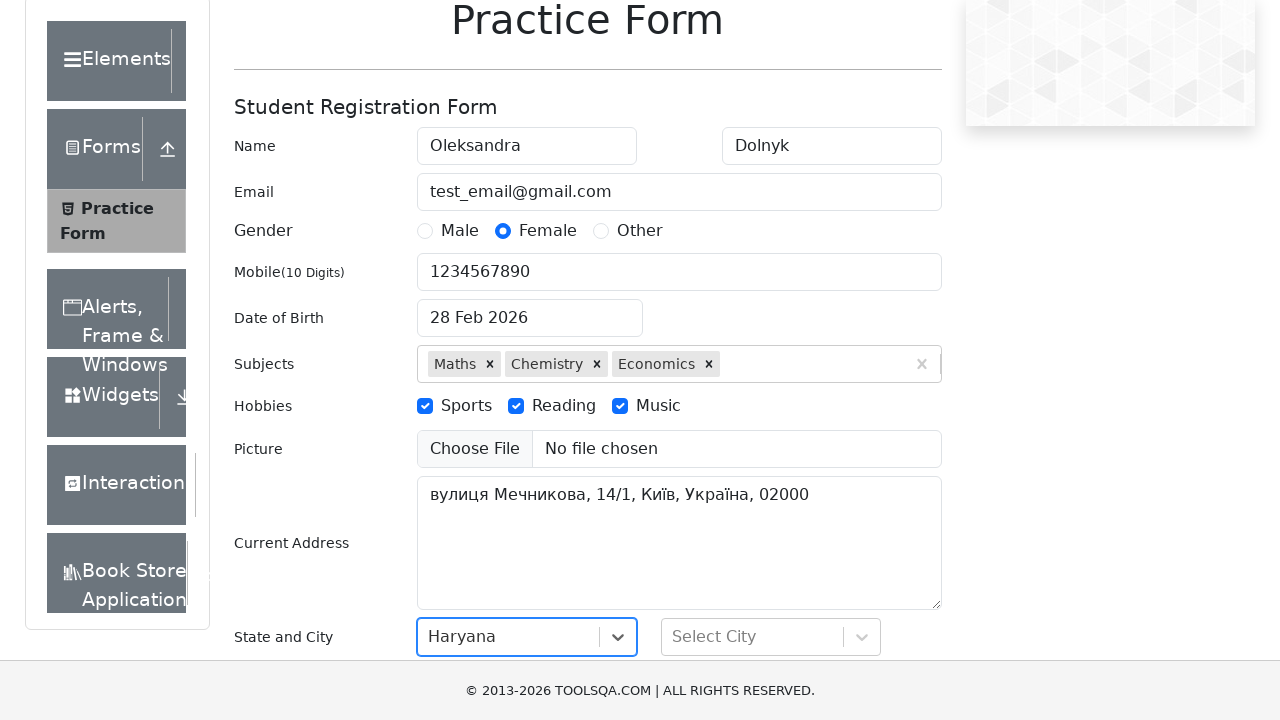

Entered 'Karnal' in city field on #react-select-4-input
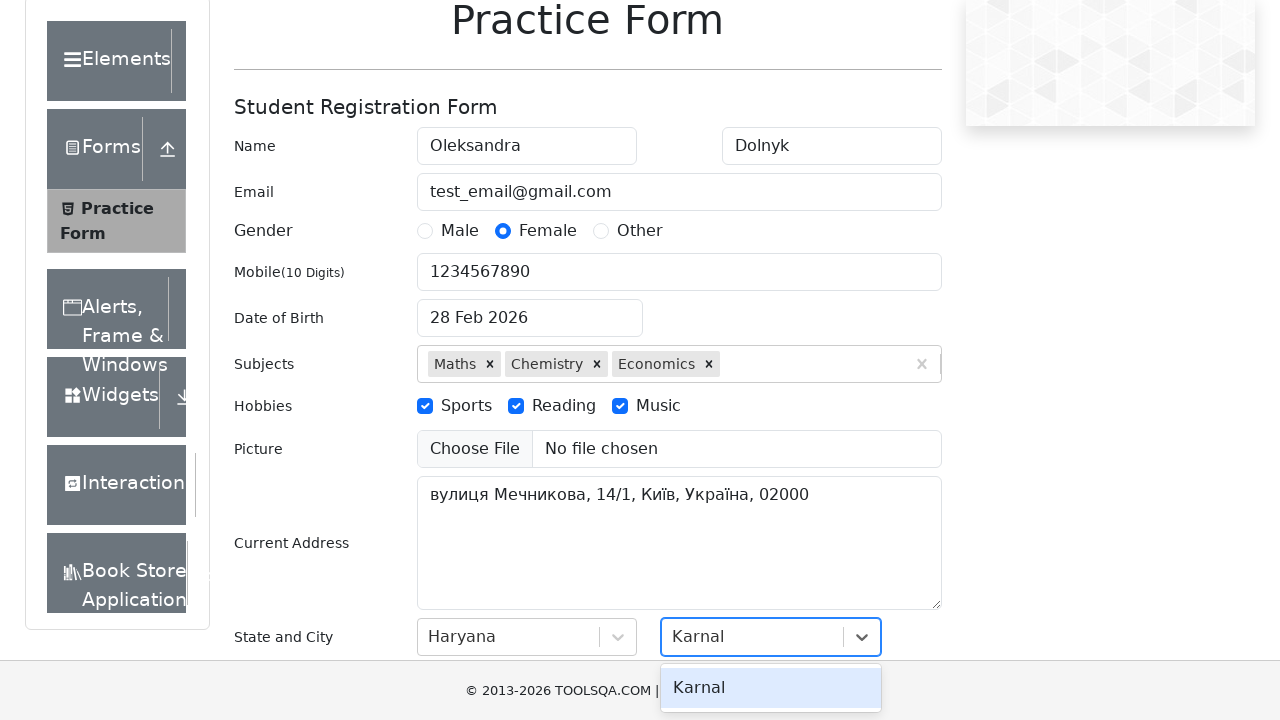

Pressed Enter to confirm Karnal city selection
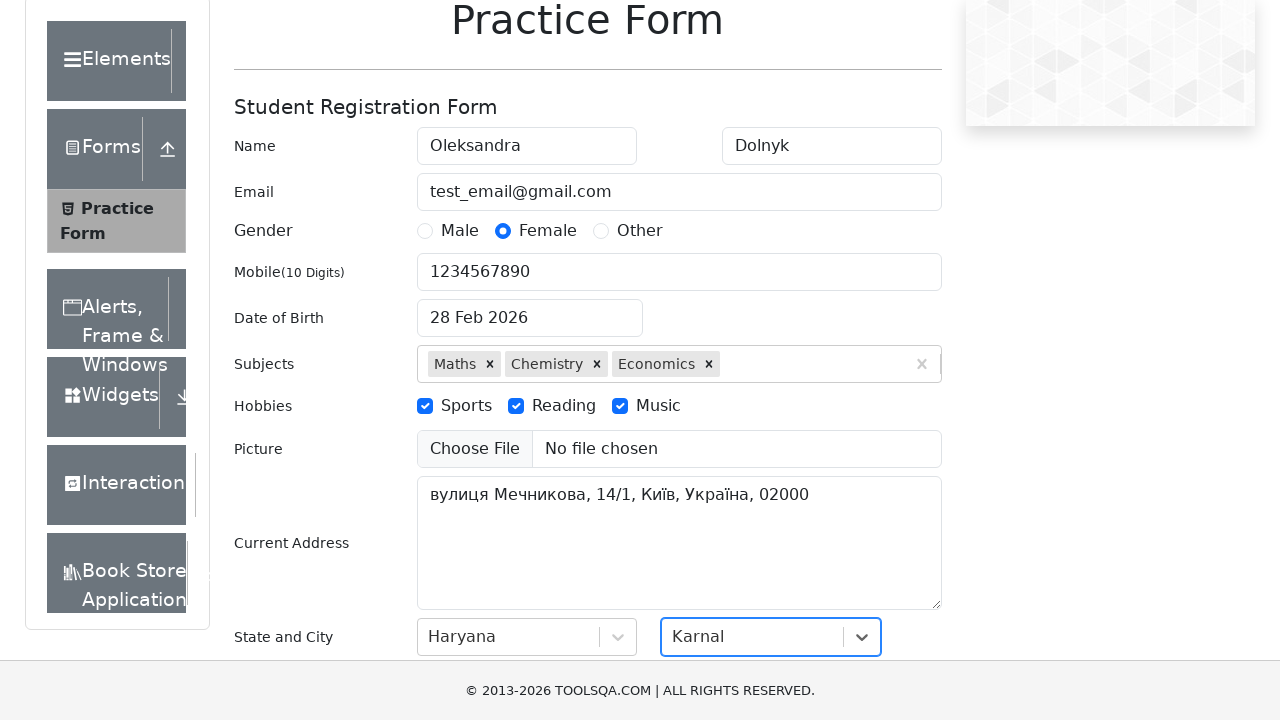

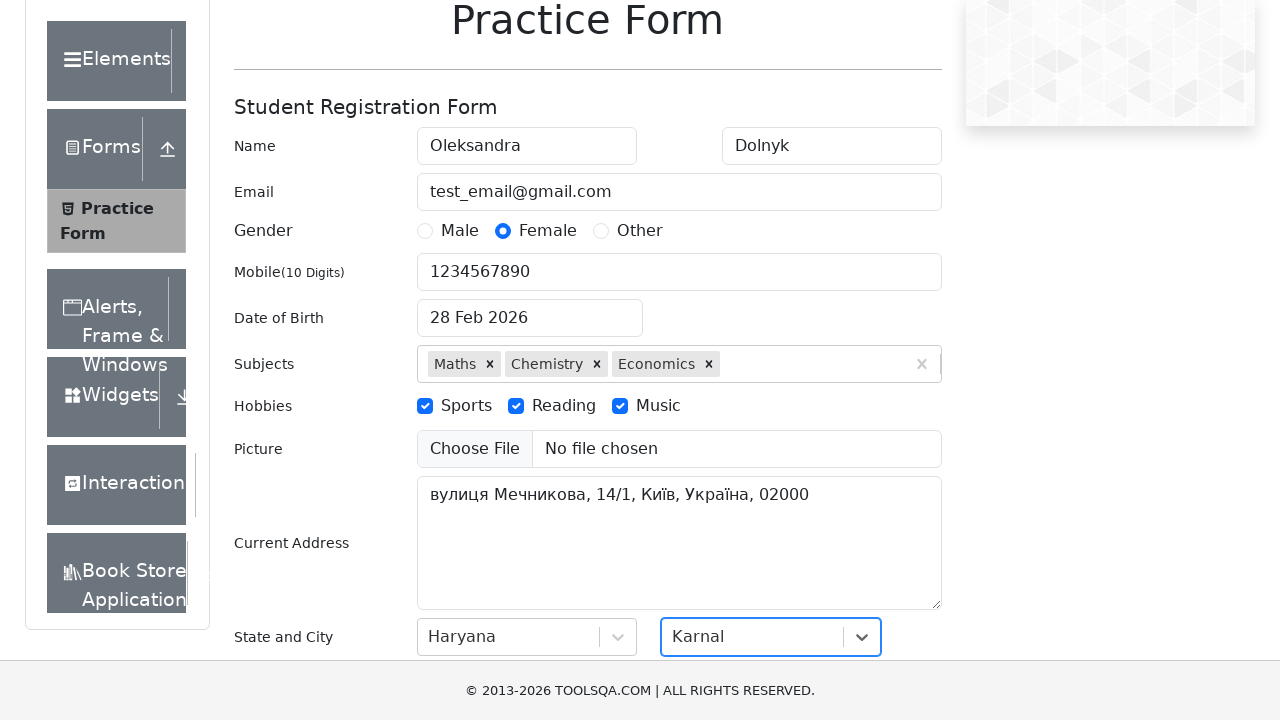